Navigates to Ideapoke growth leader page, finds carousel items, and clicks on the second item in the carousel

Starting URL: https://www.ideapoke.com/growthleader.html

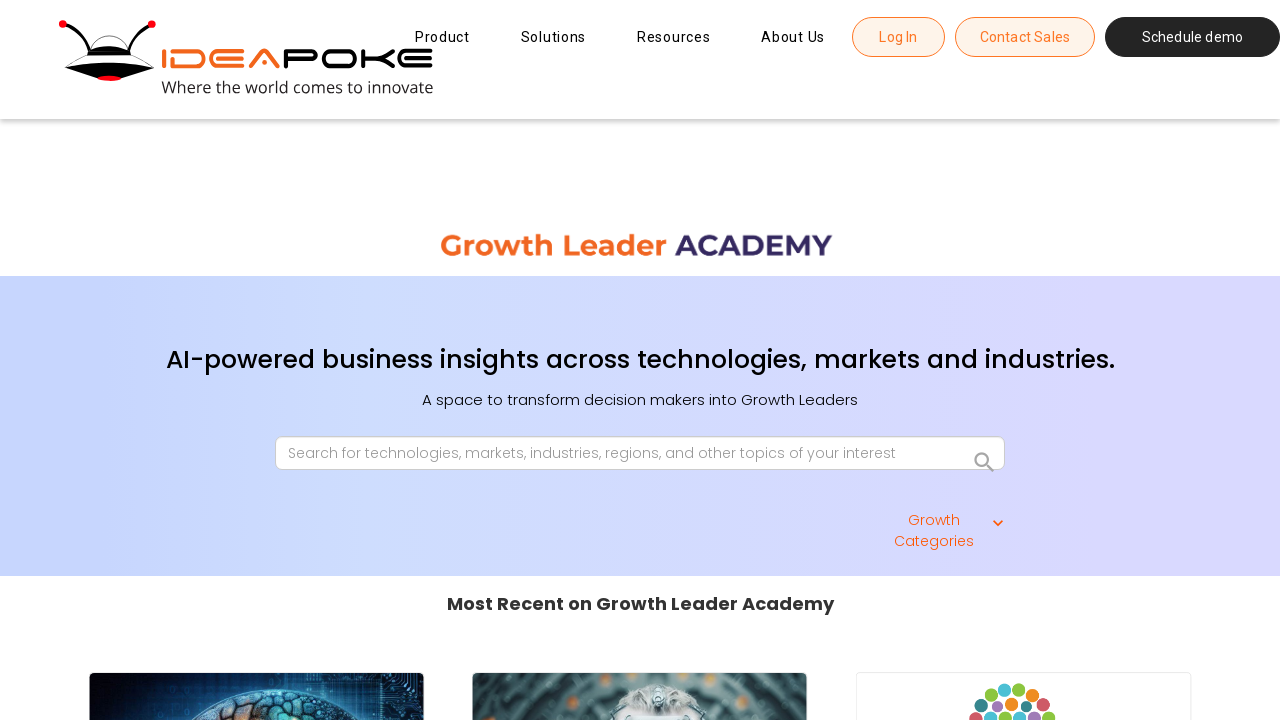

Navigated to Ideapoke growth leader page
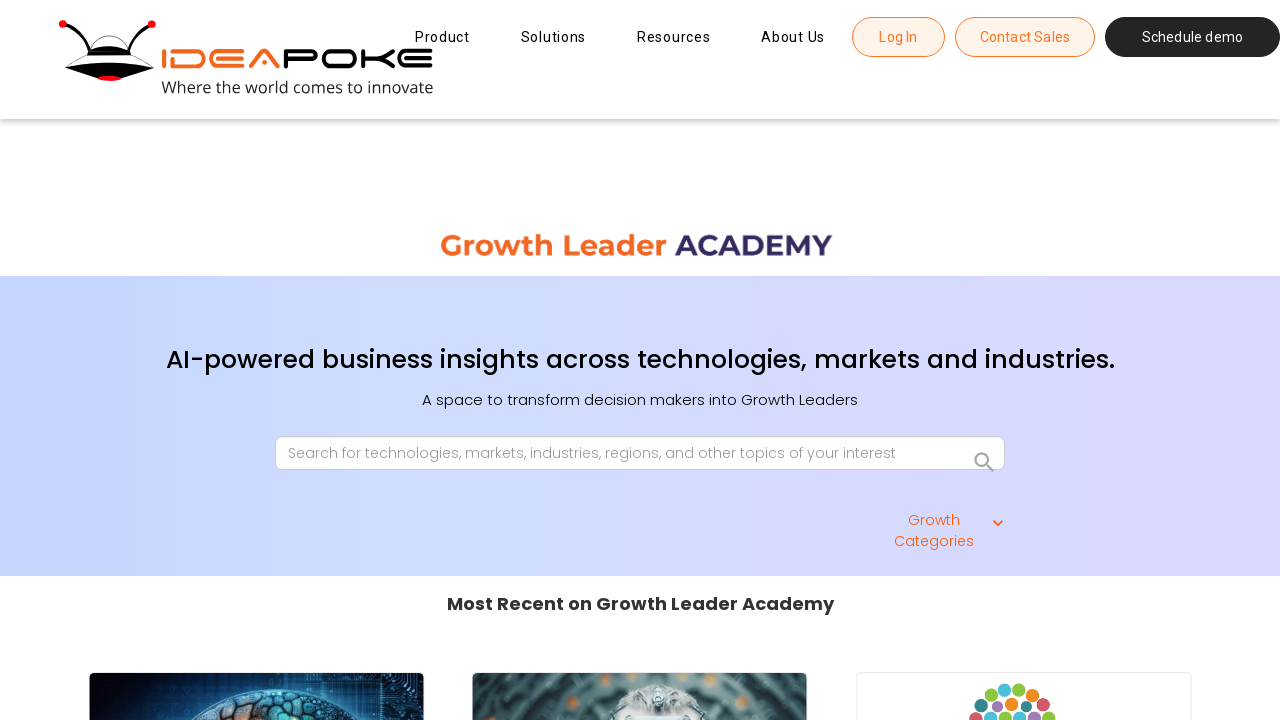

Carousel items loaded
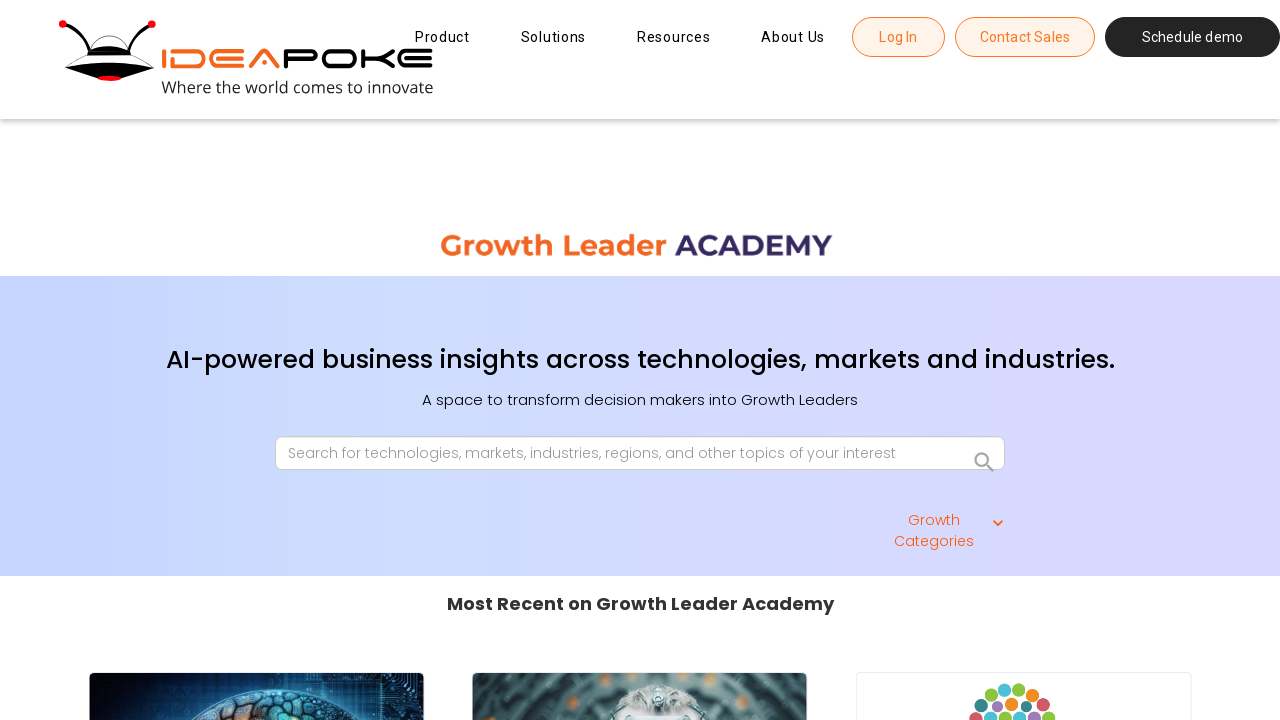

Found 12 carousel items
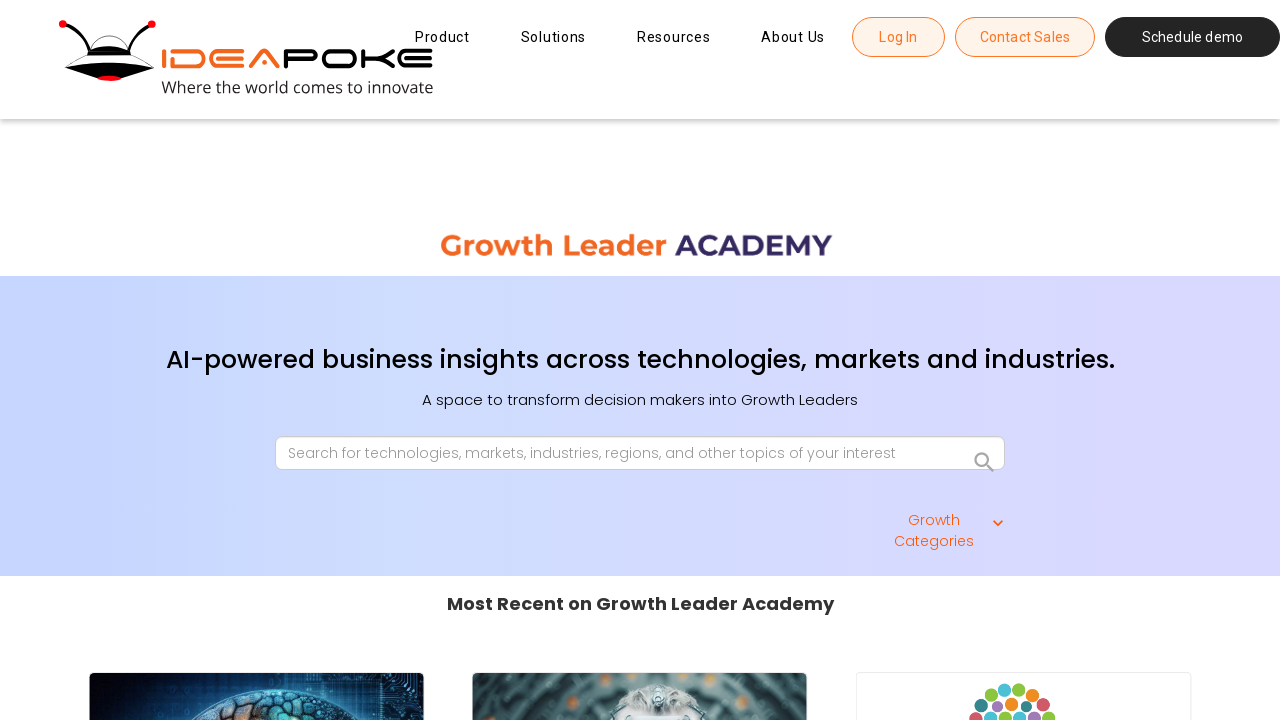

Clicked on the second carousel item at (640, 471) on div.owl-stage > div >> nth=1
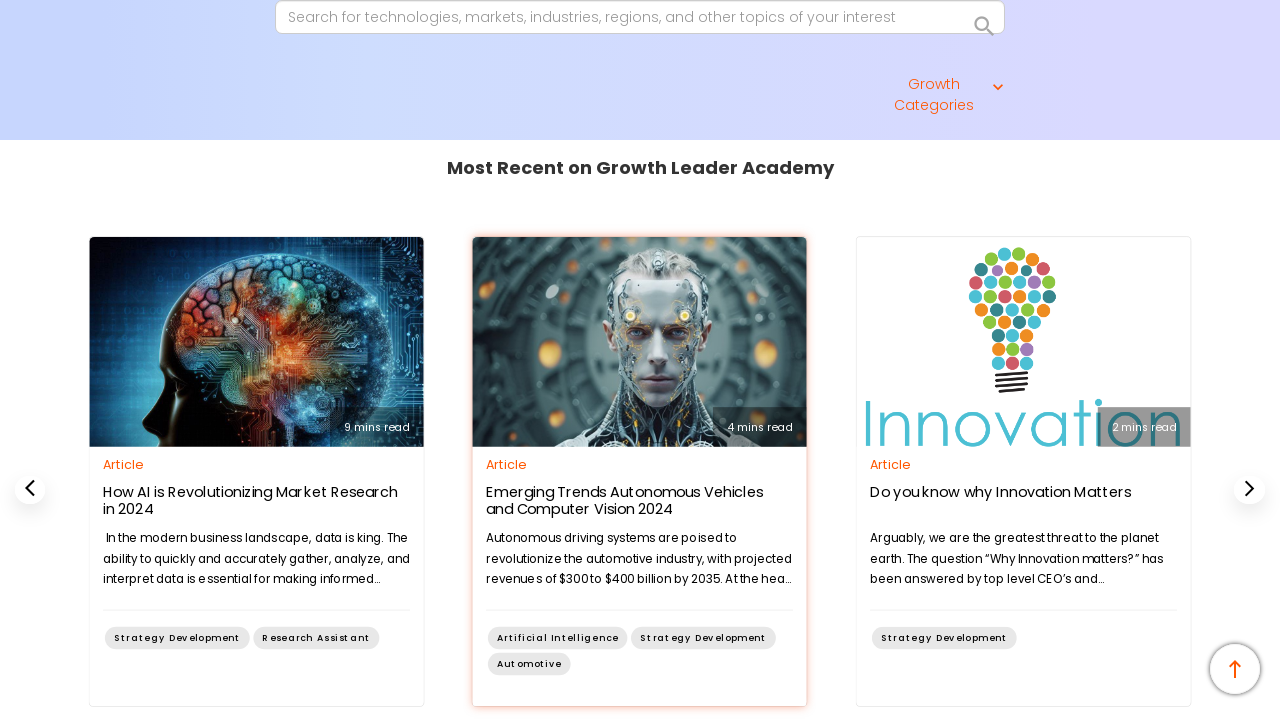

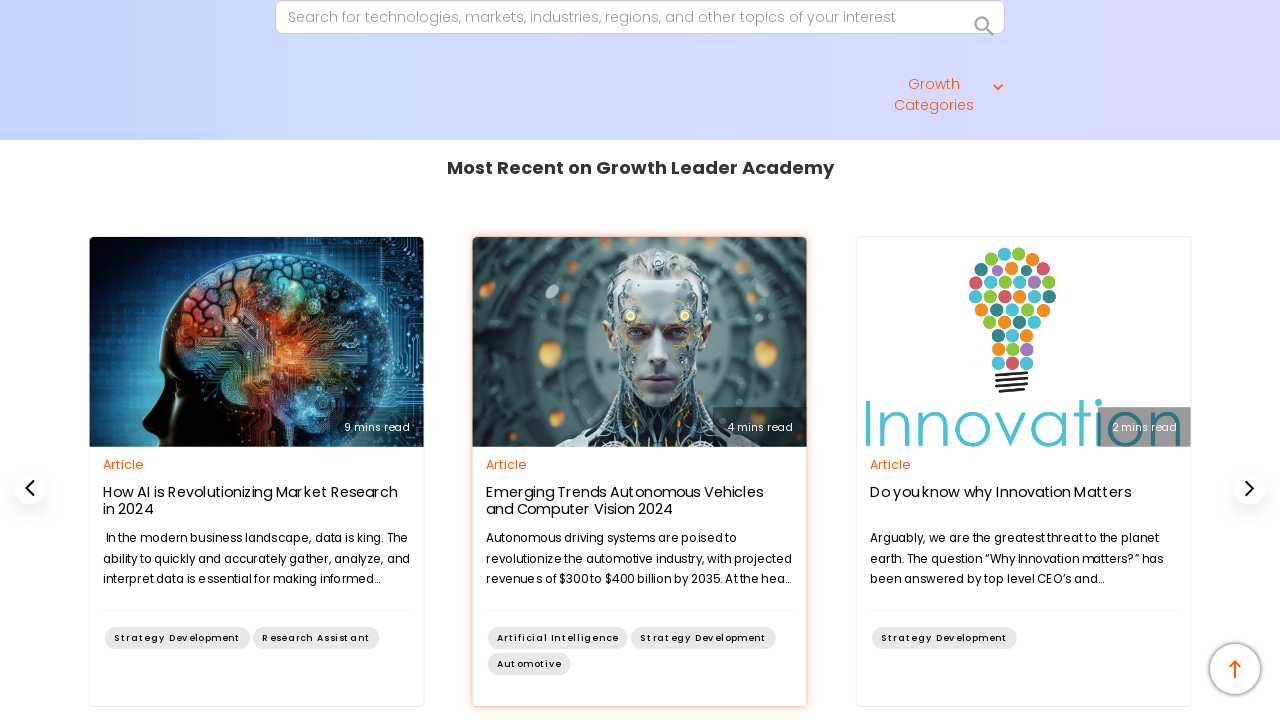